Tests drag and drop by offset functionality by dragging box A to the position of box B

Starting URL: https://crossbrowsertesting.github.io/drag-and-drop

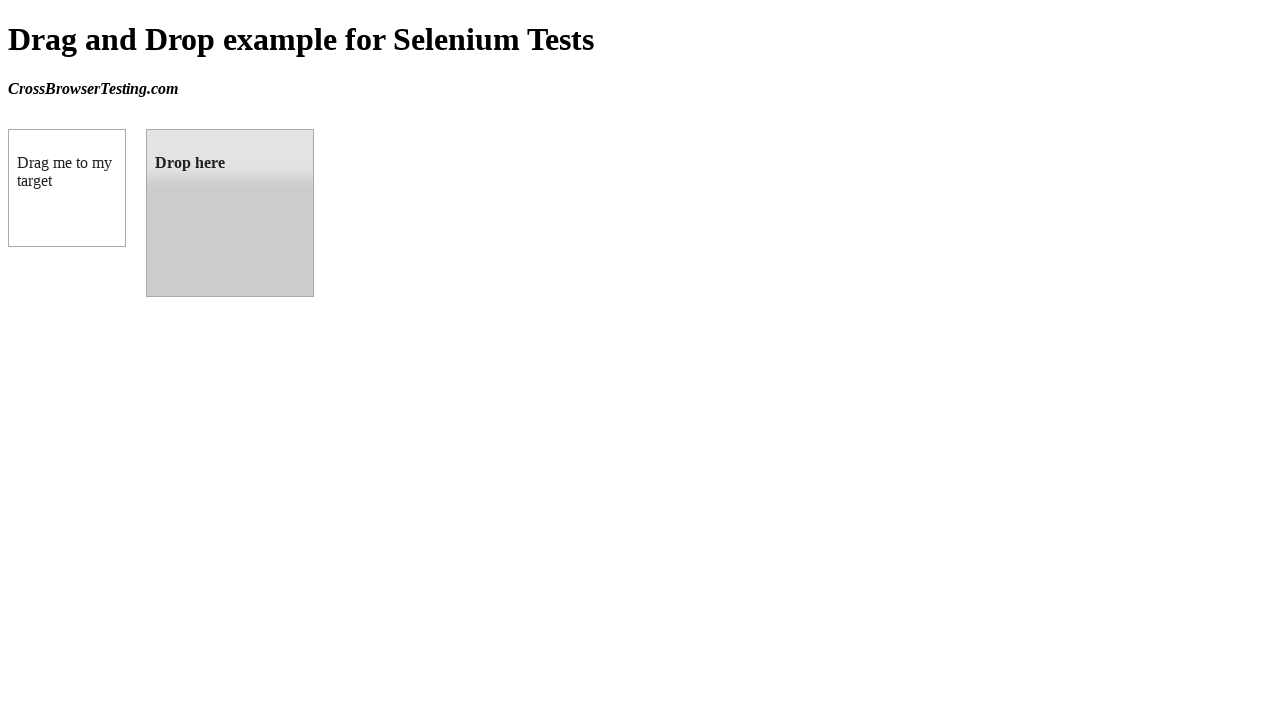

Waited for draggable element to be visible
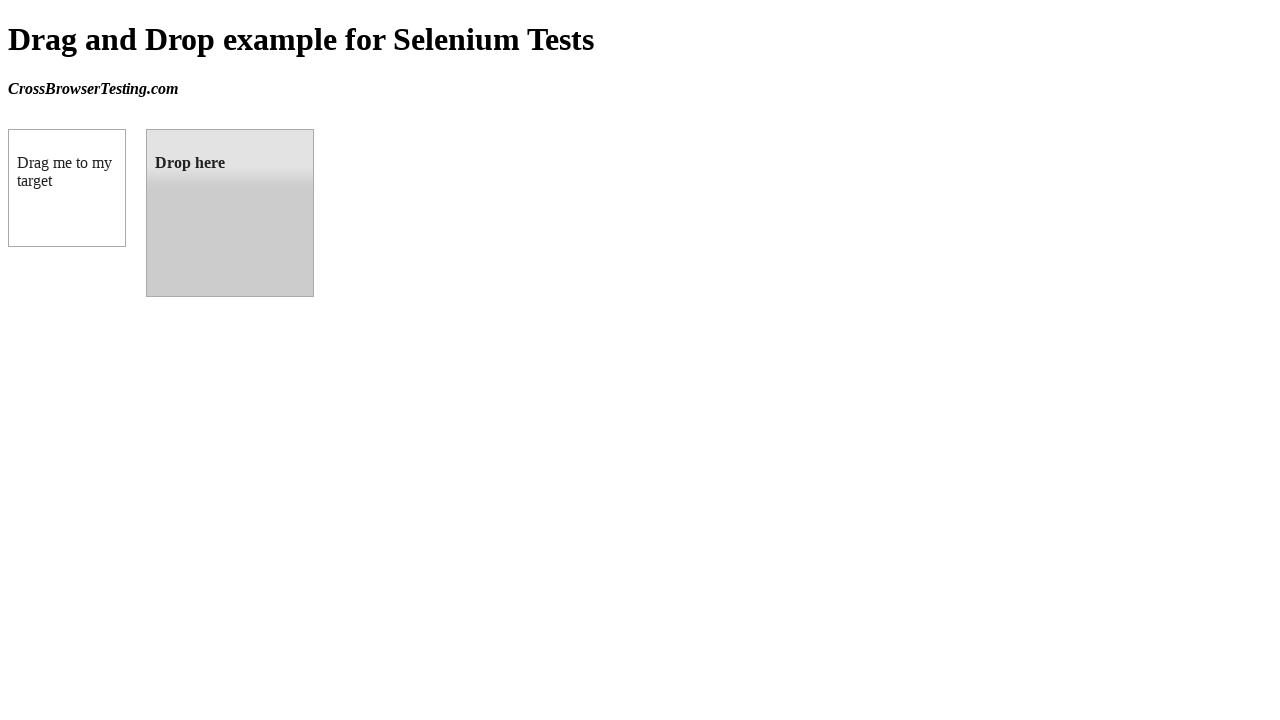

Waited for droppable element to be visible
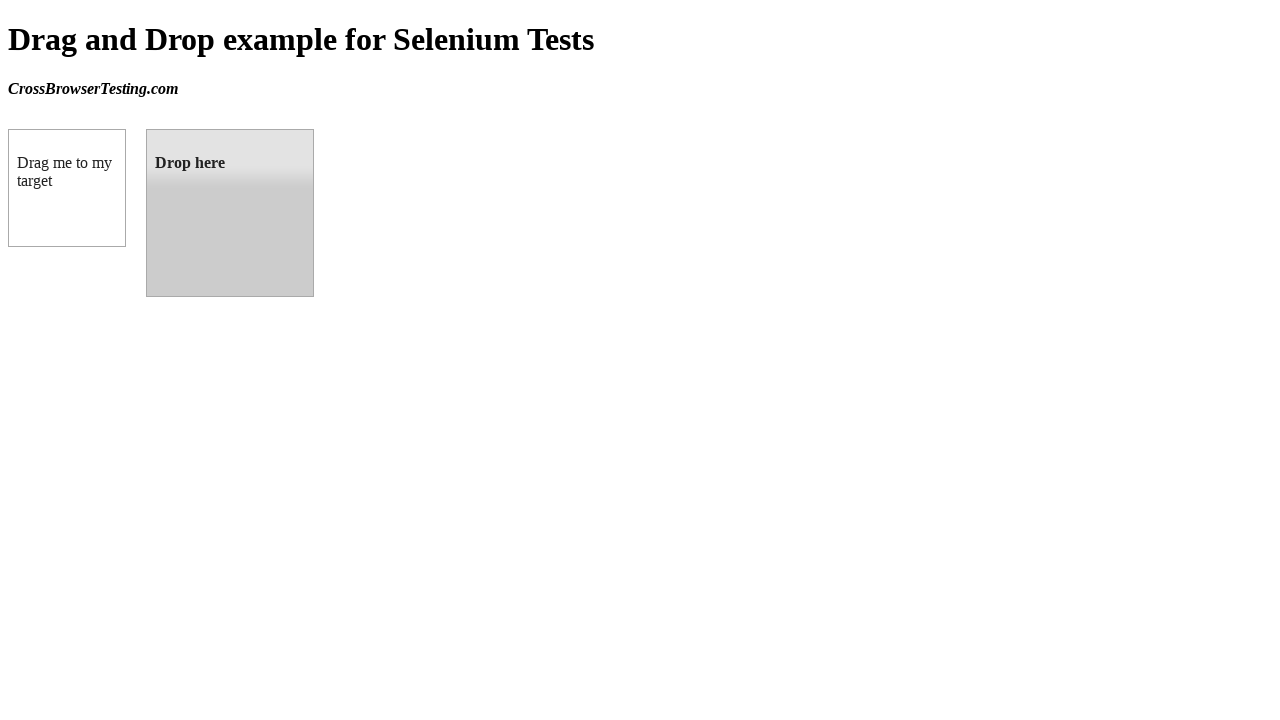

Located draggable source element
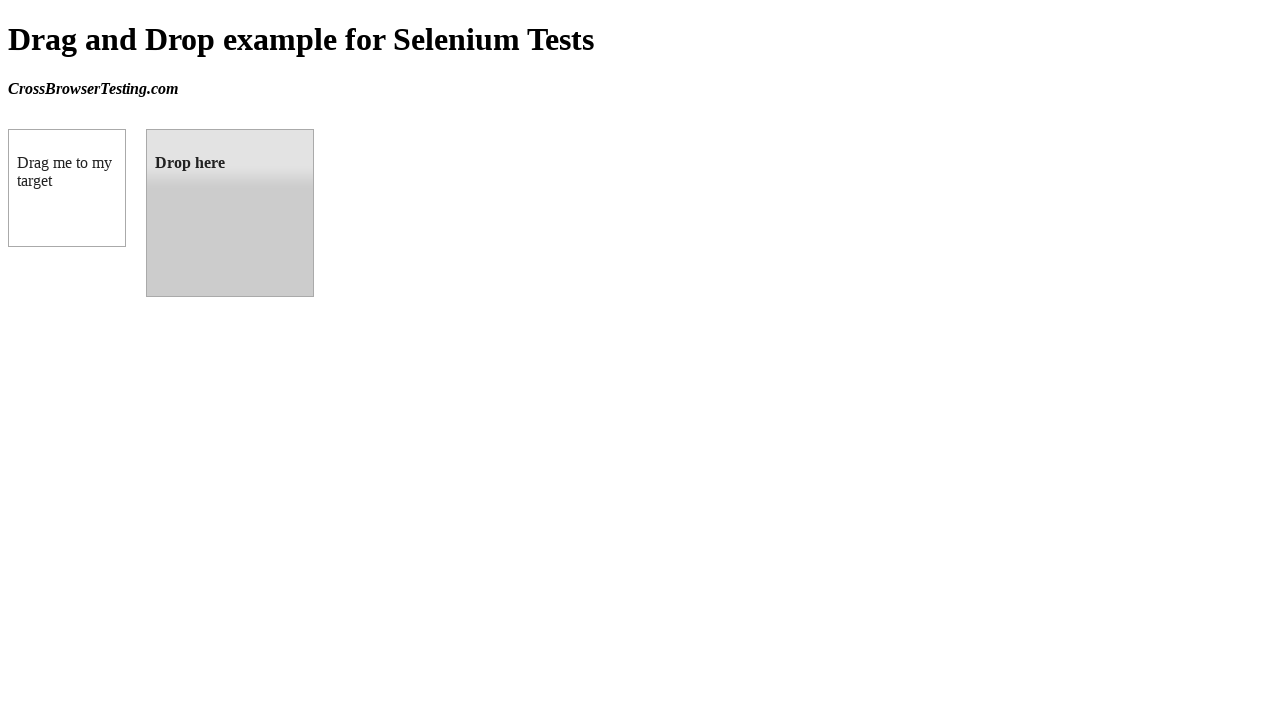

Located droppable target element
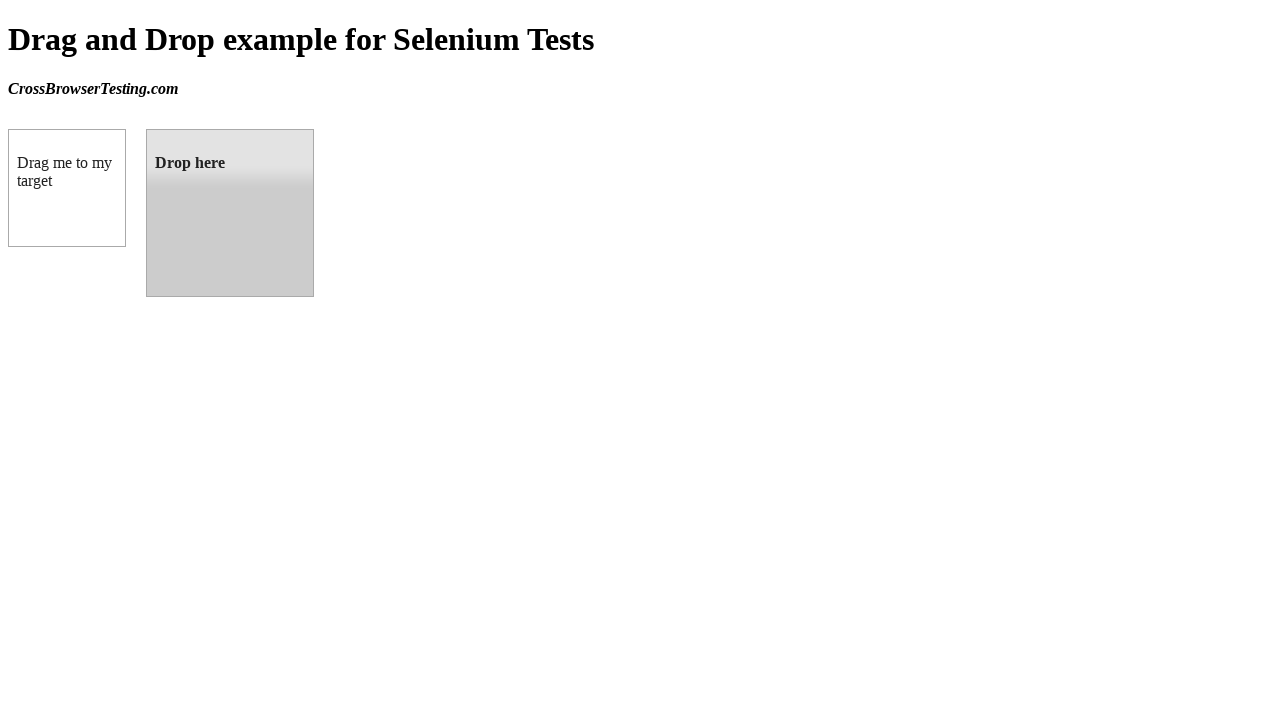

Dragged box A to the position of box B at (230, 213)
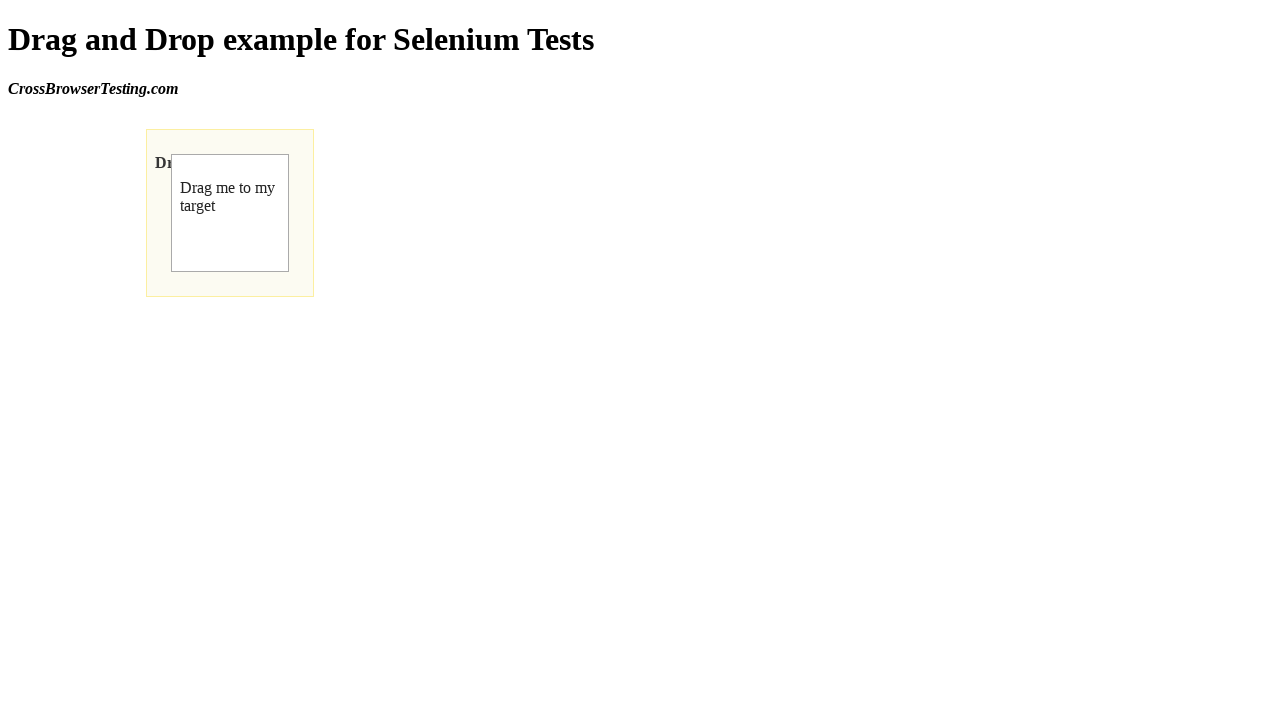

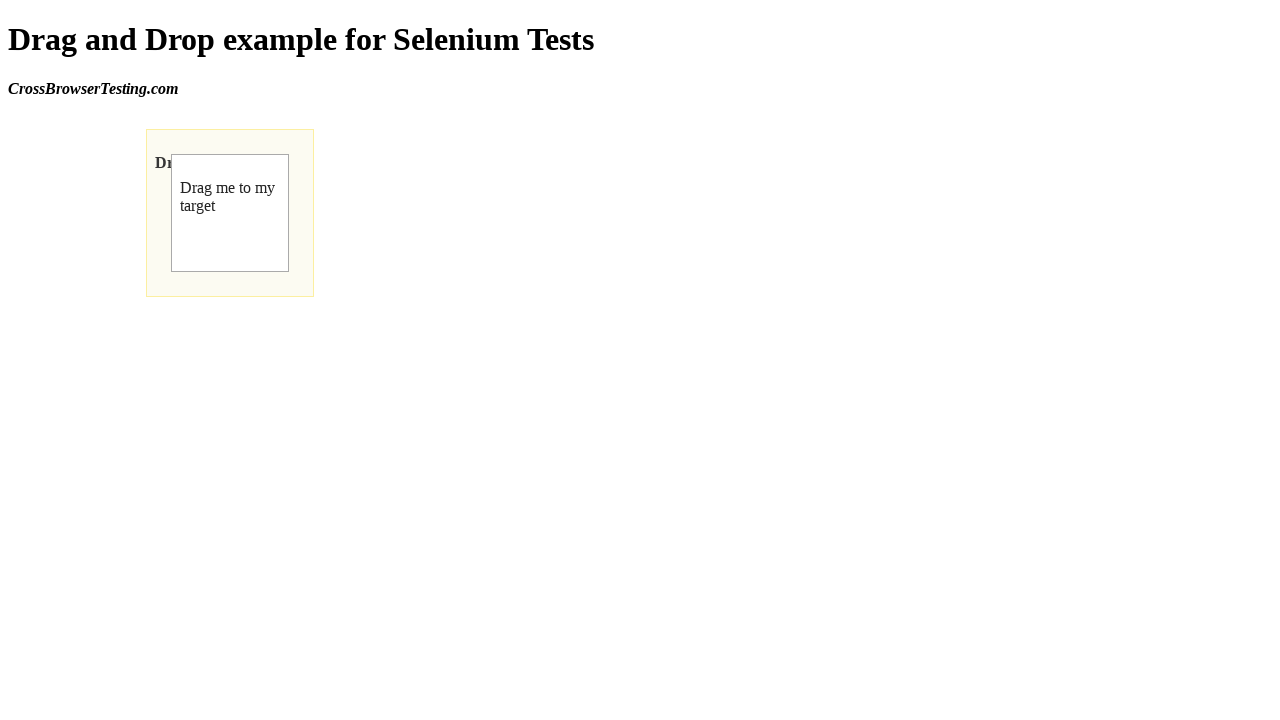